Tests dropdown selection functionality by selecting options from single and multi-select dropdowns using different selection methods (by text, index, and value)

Starting URL: https://letcode.in/dropdowns

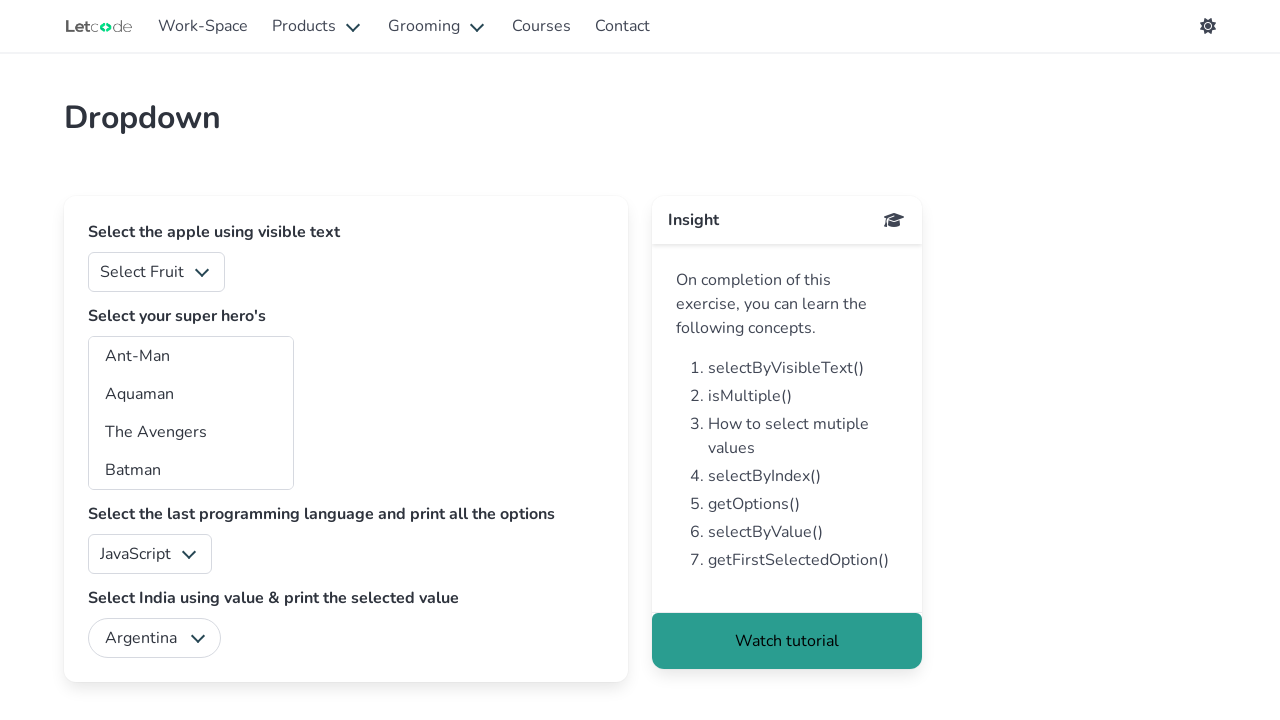

Selected 'Banana' from fruits dropdown on #fruits
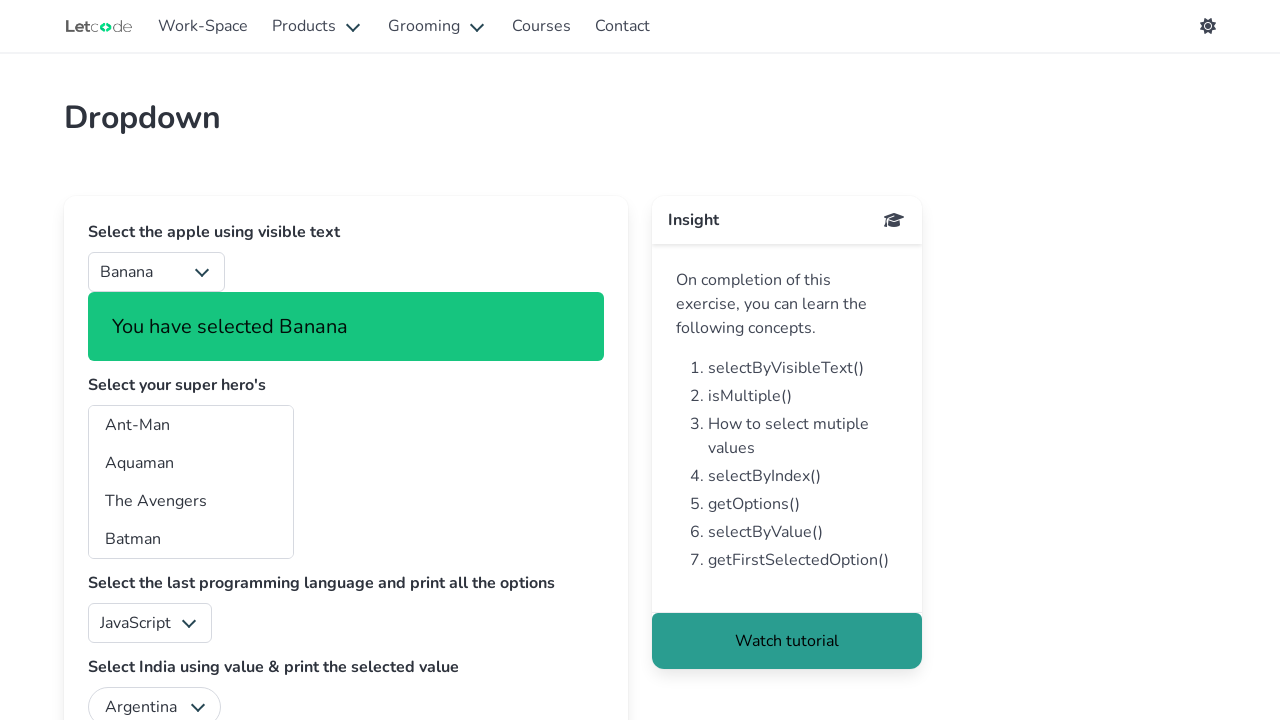

Selected 'Orange' from fruits dropdown on #fruits
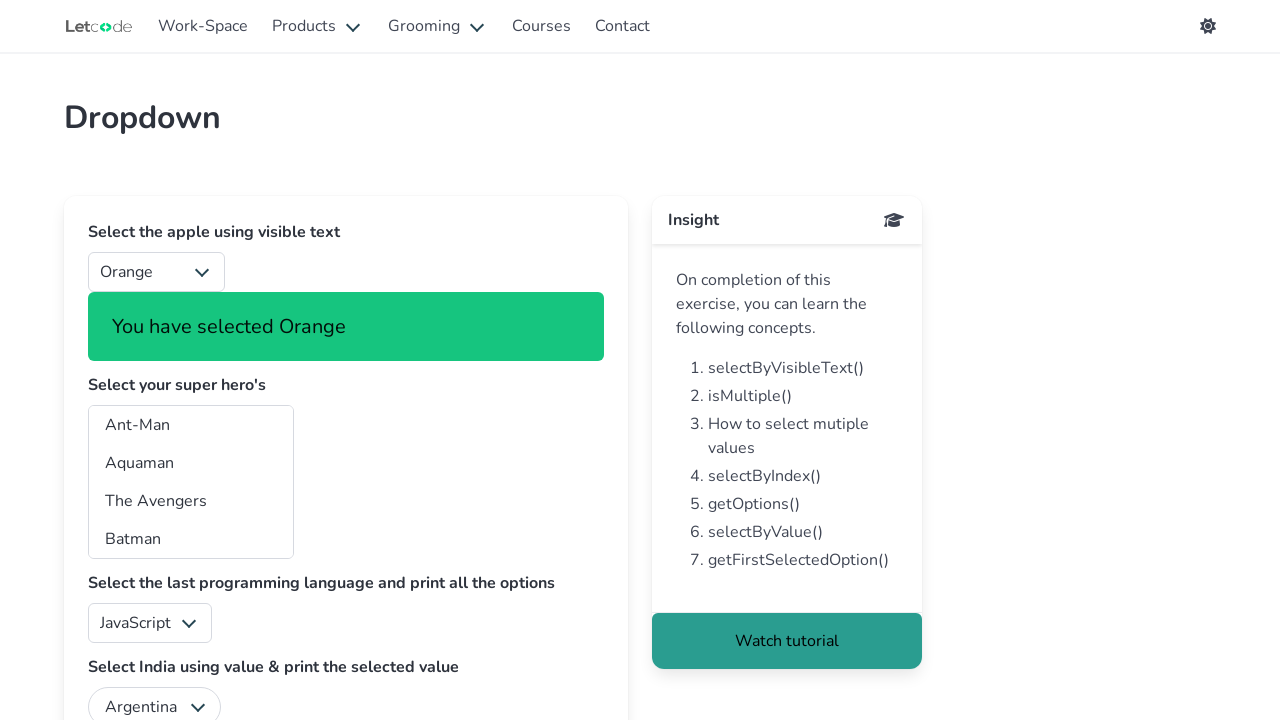

Selected superhero at index 2 from multi-select dropdown on #superheros
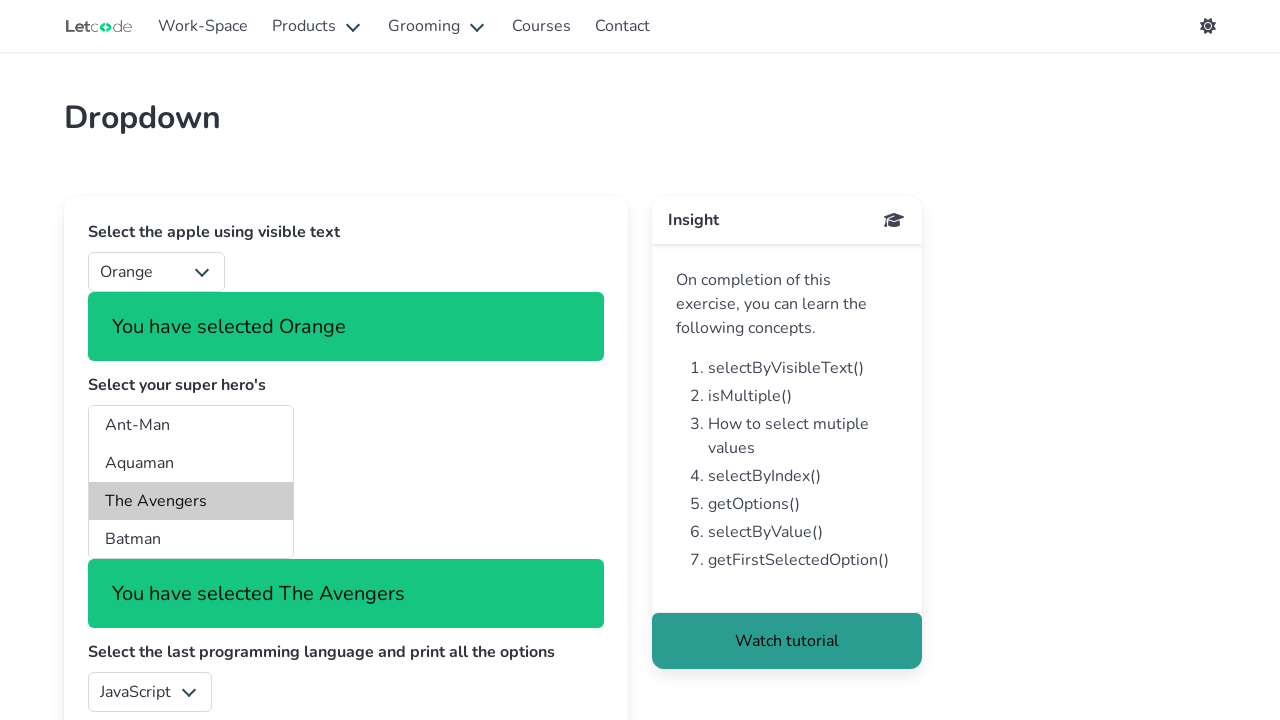

Selected superhero with value 'ca' from multi-select dropdown on #superheros
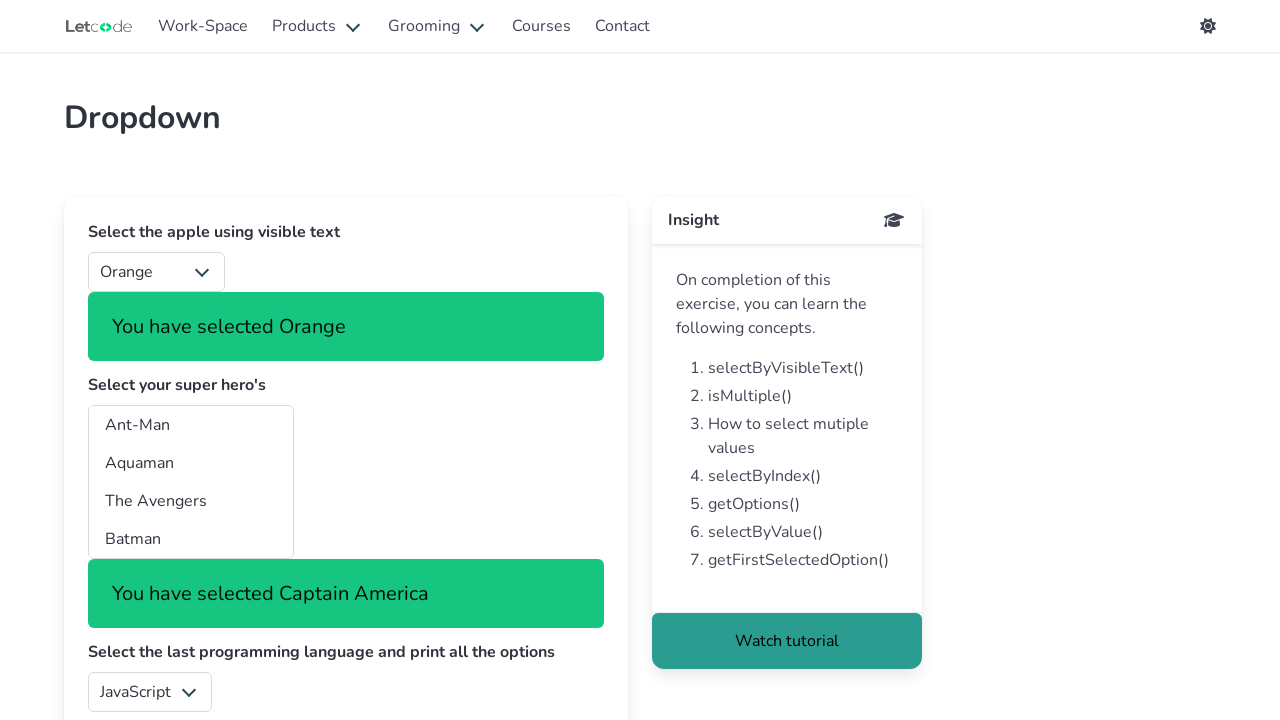

Selected superheros with values 'aq' and 'ca', deselecting 'Iron Man' on #superheros
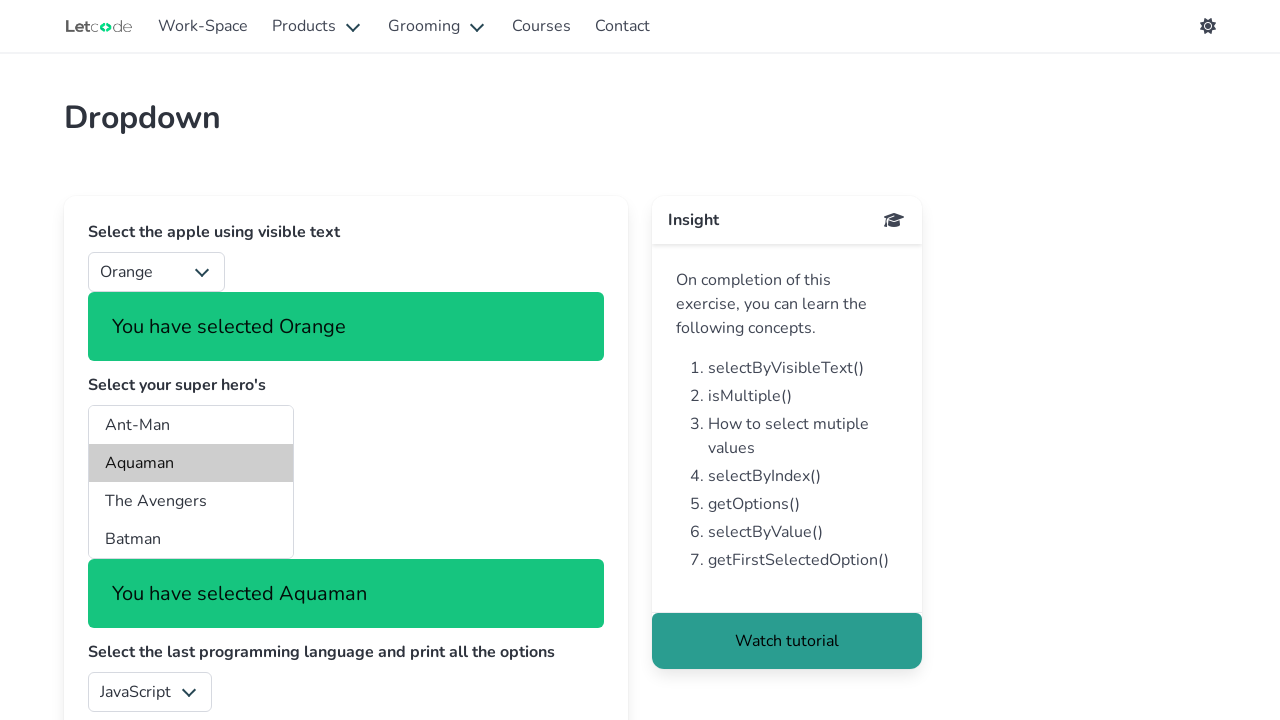

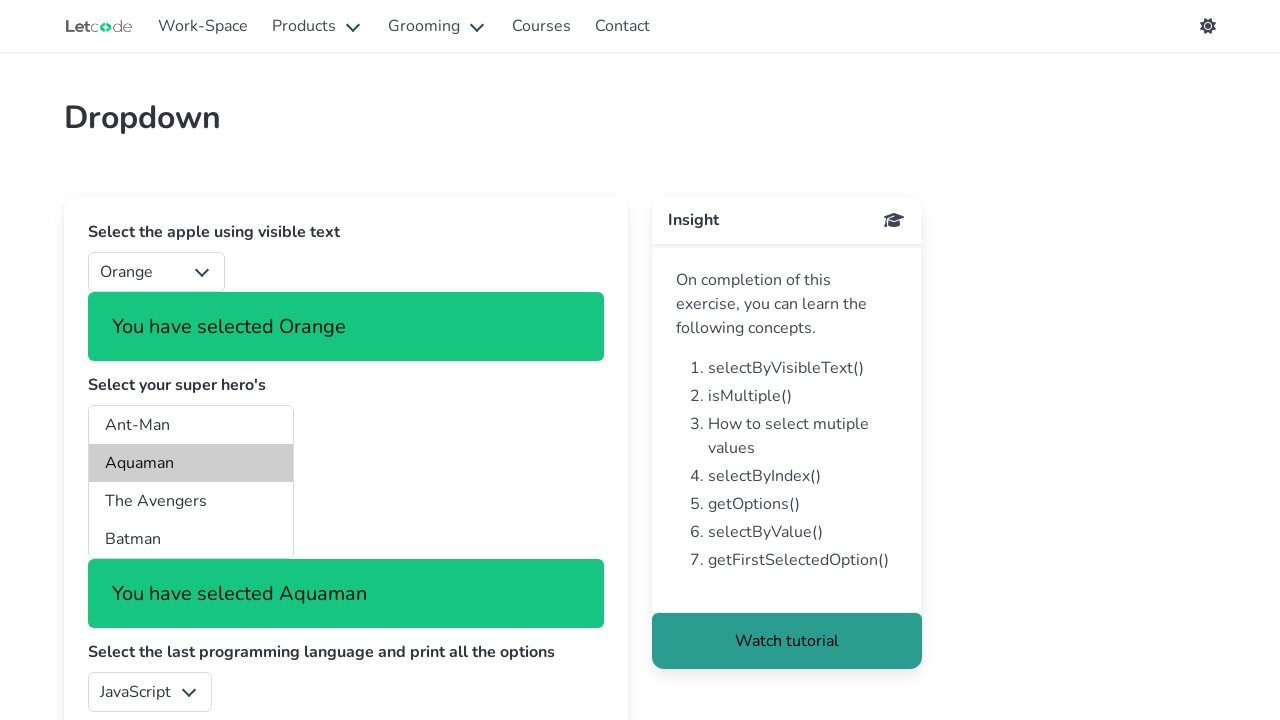